Tests drag and drop functionality within an iframe by dragging one element and dropping it onto another target element

Starting URL: https://jqueryui.com/droppable/

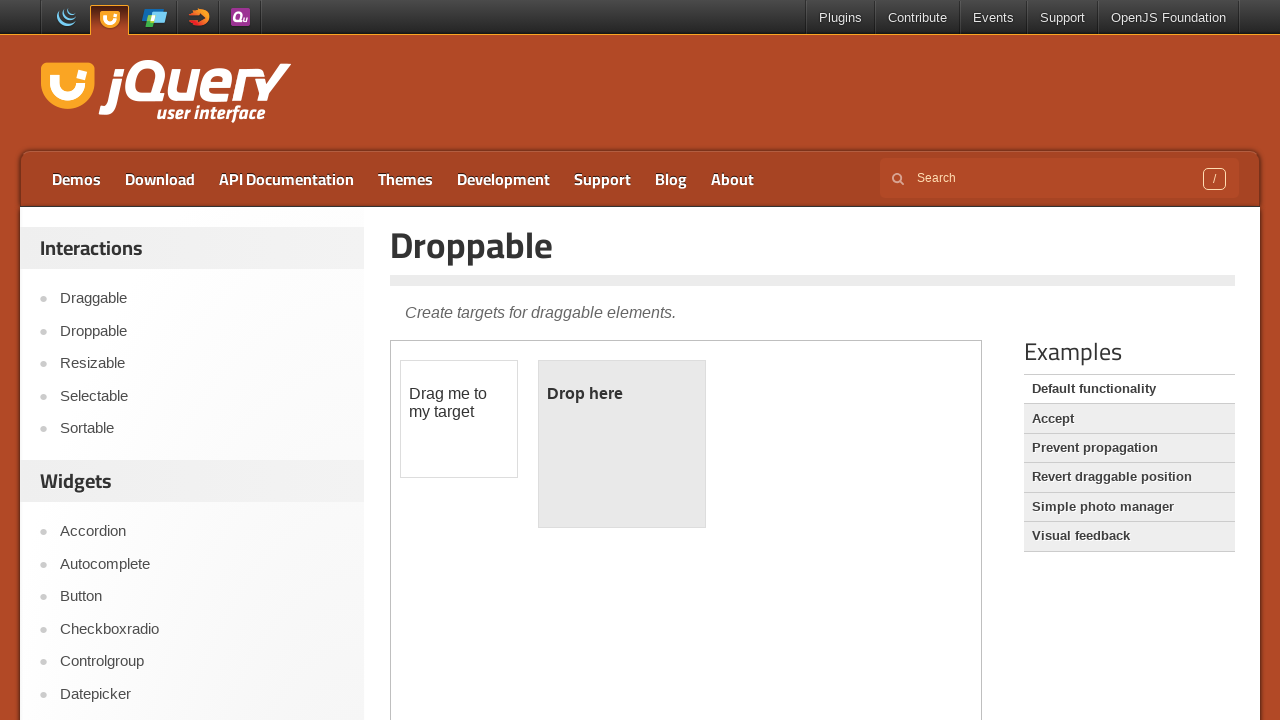

Located the demo iframe containing drag and drop functionality
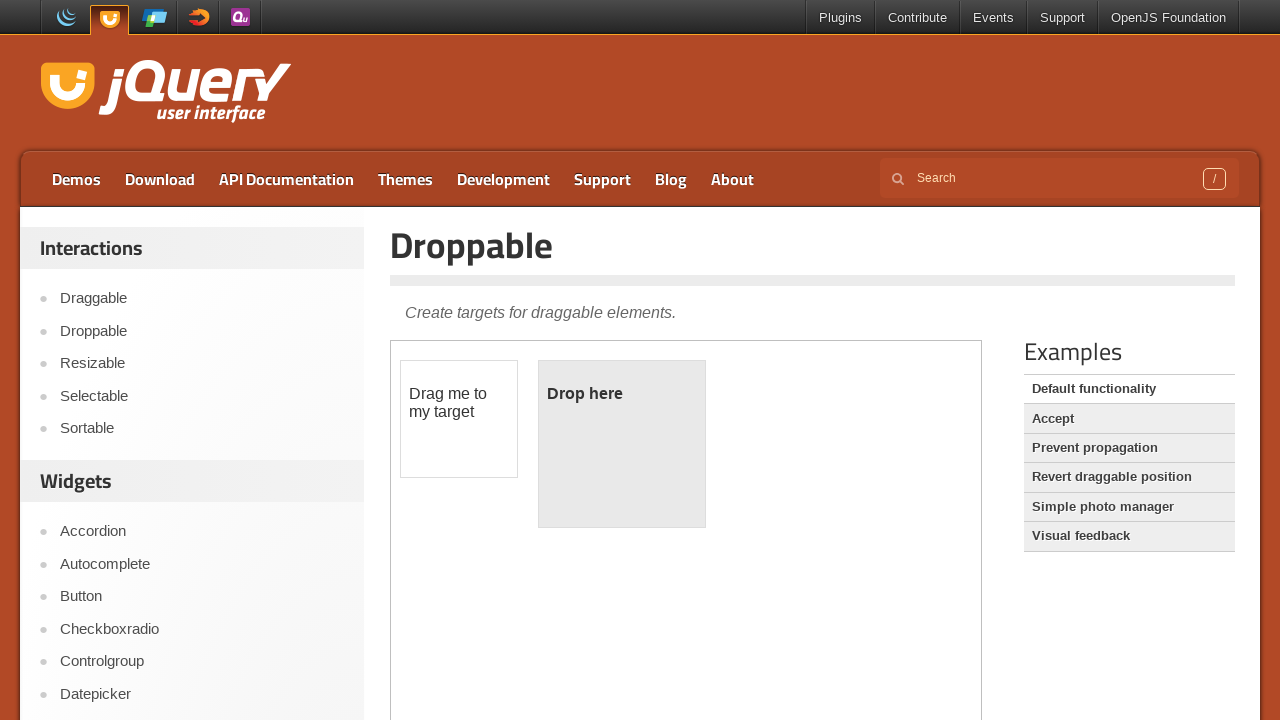

Located the draggable element within the iframe
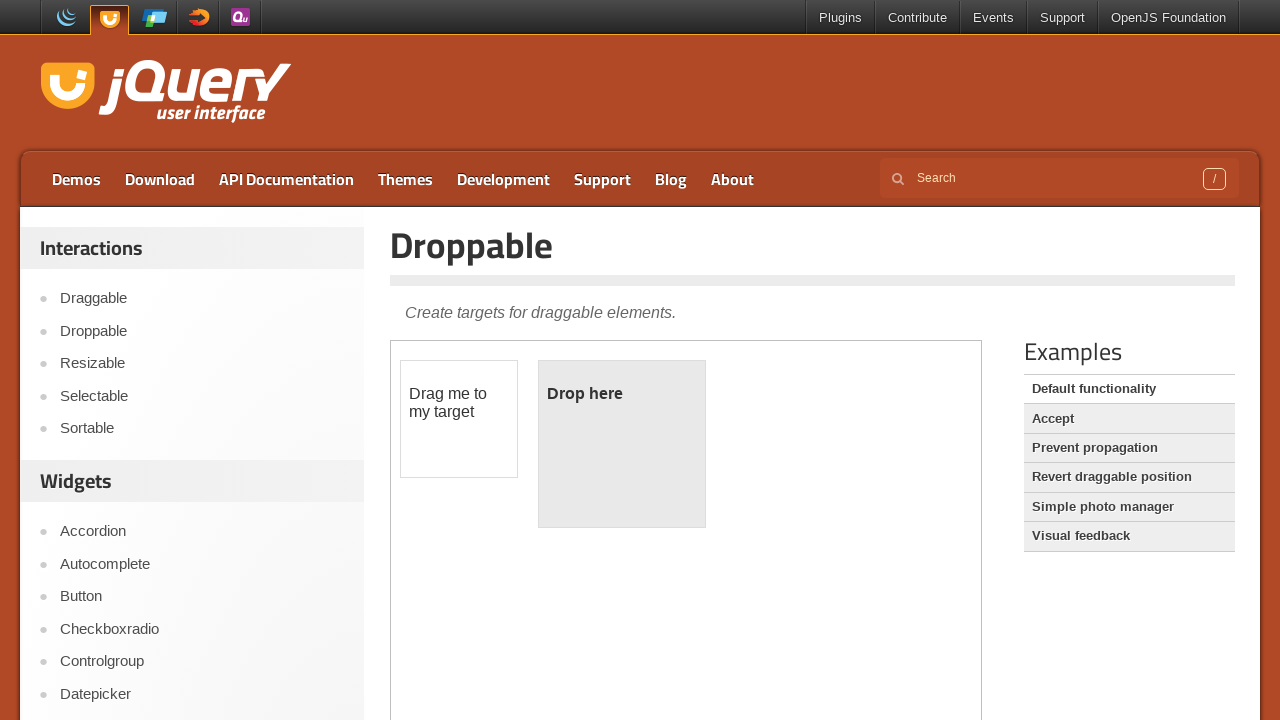

Located the droppable target element within the iframe
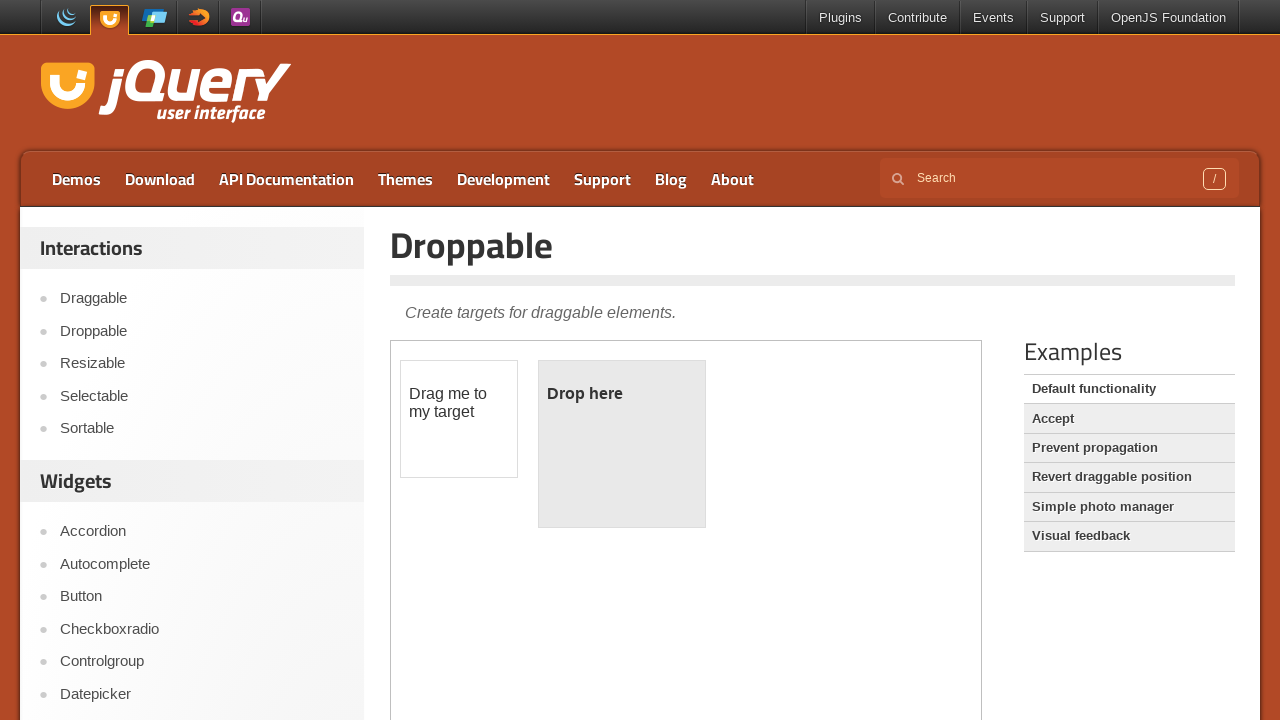

Dragged the draggable element and dropped it onto the droppable target at (622, 444)
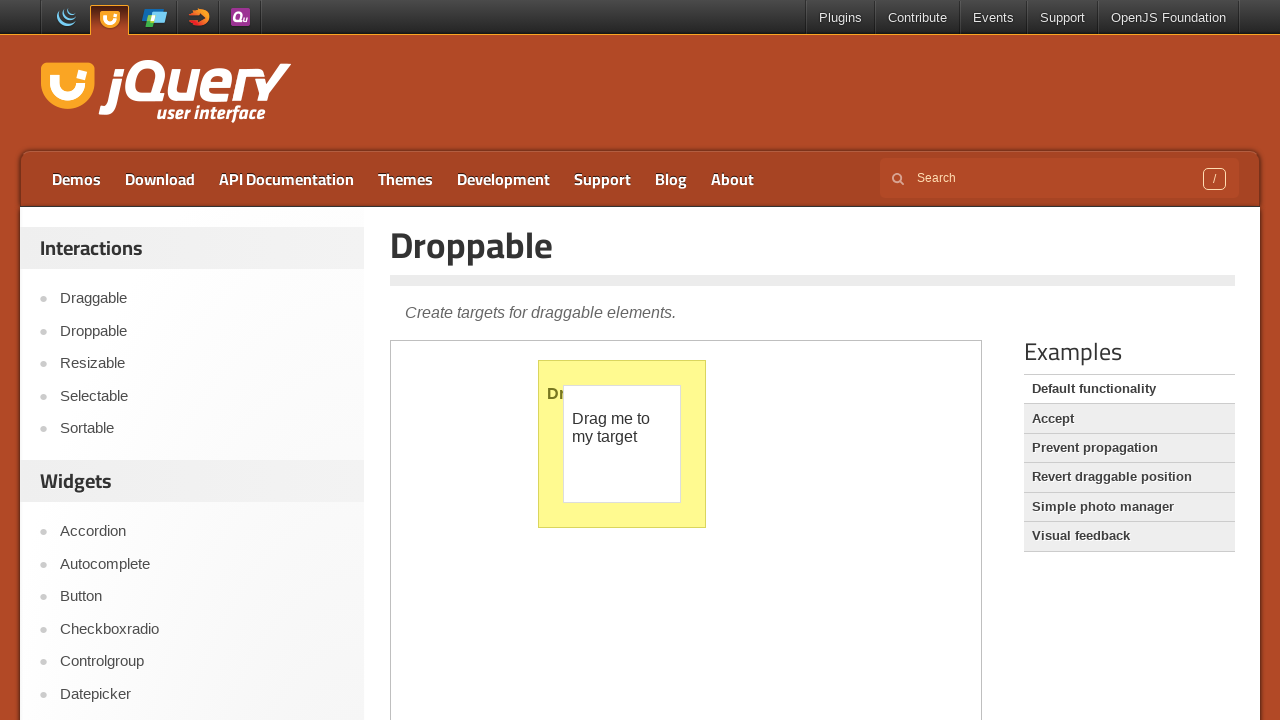

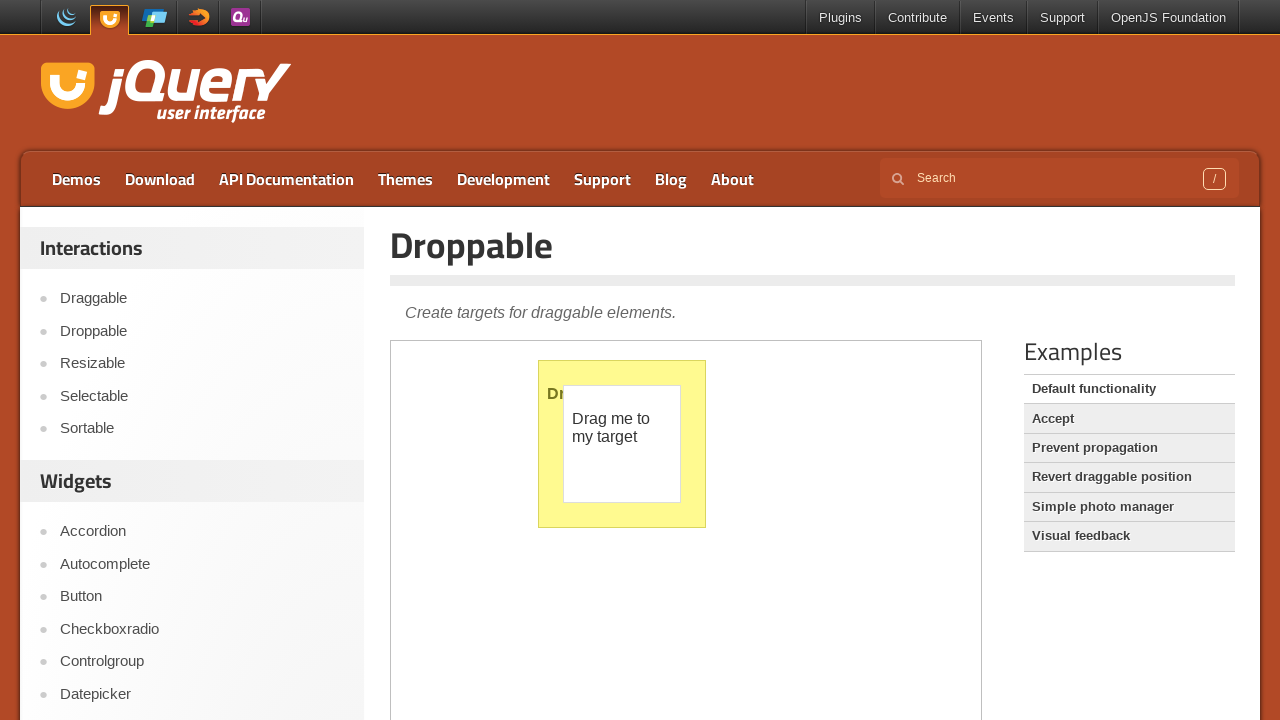